Tests XPath traversal capabilities by locating elements through parent-child and sibling relationships on a practice automation page

Starting URL: https://rahulshettyacademy.com/AutomationPractice/

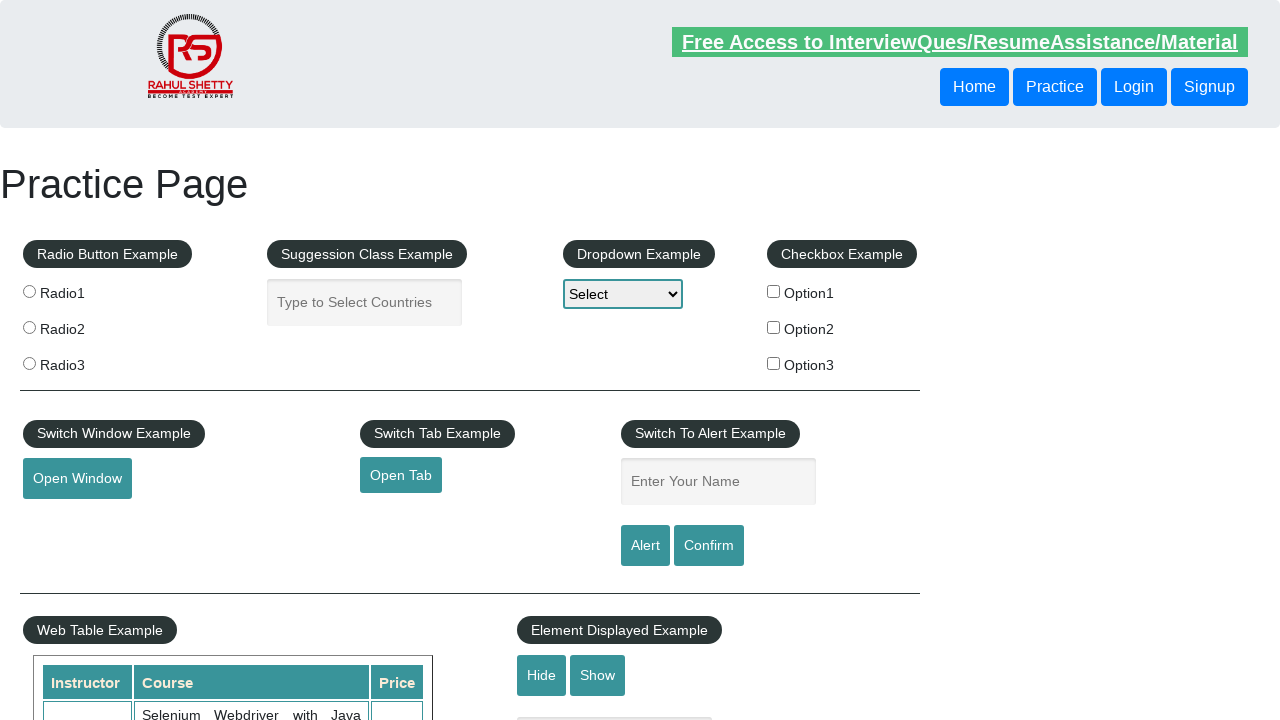

Located and retrieved text from sibling button using XPath following-sibling traversal
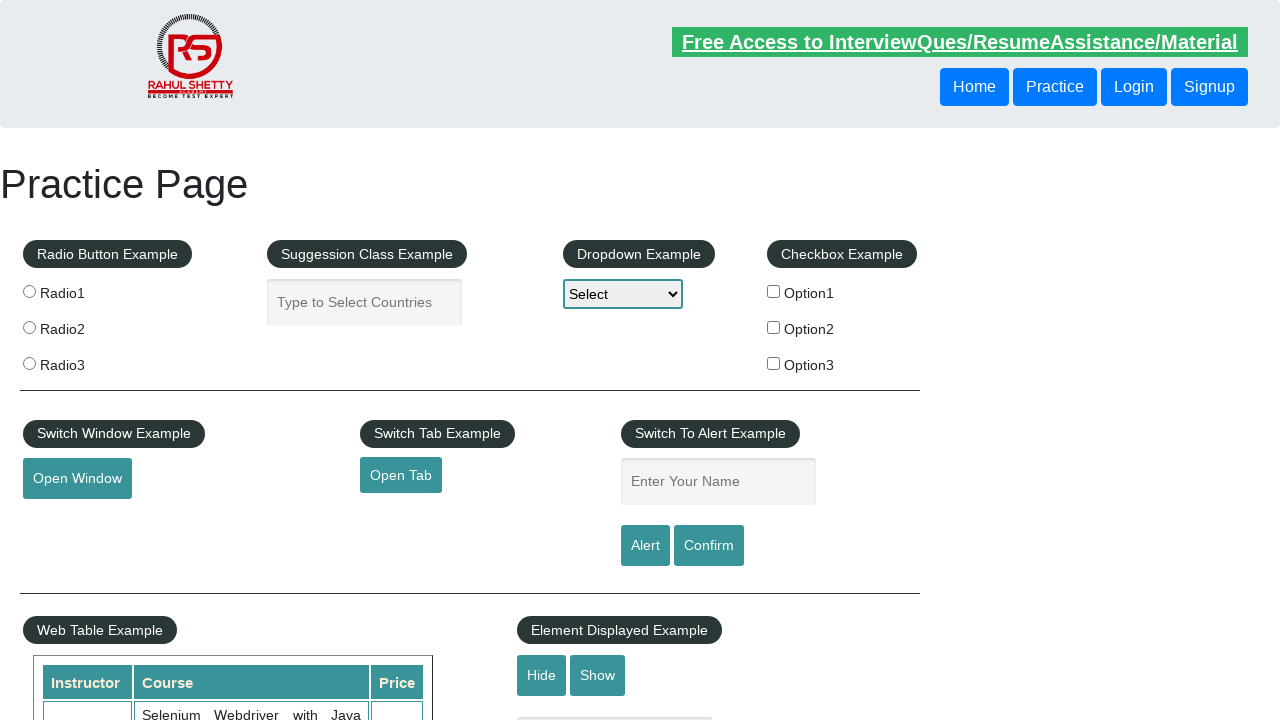

Located and retrieved text from button using XPath parent traversal
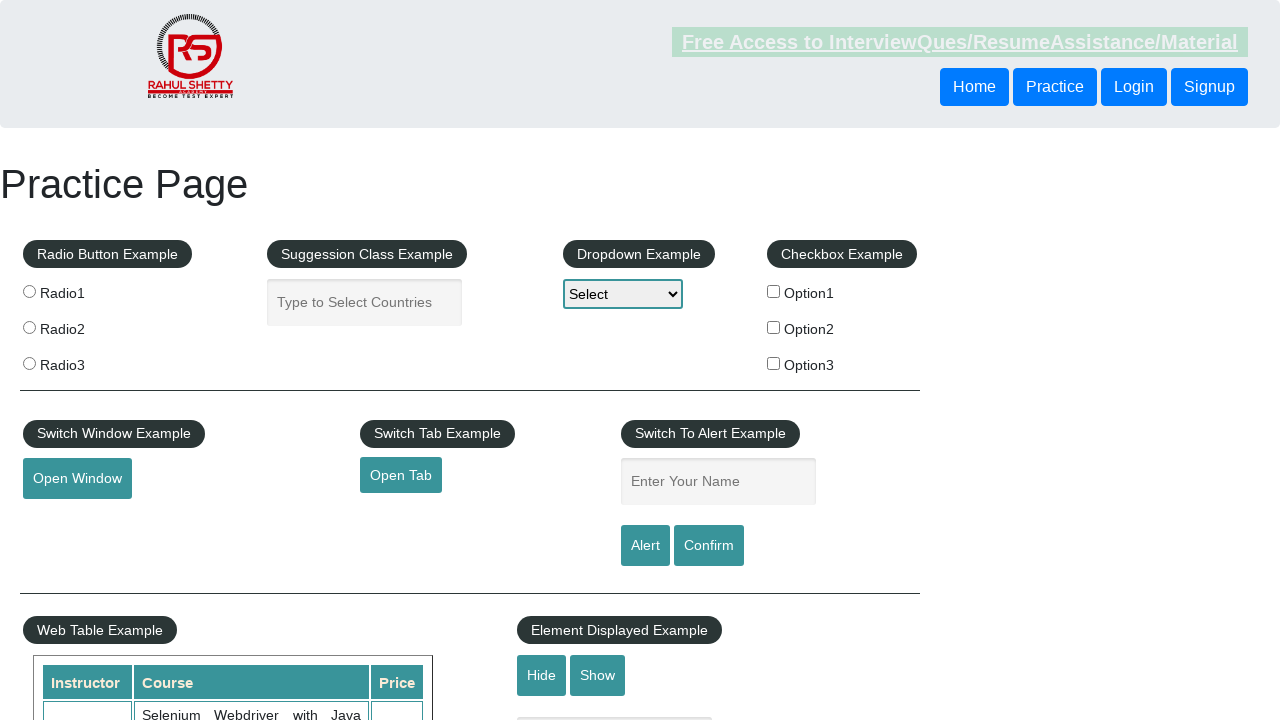

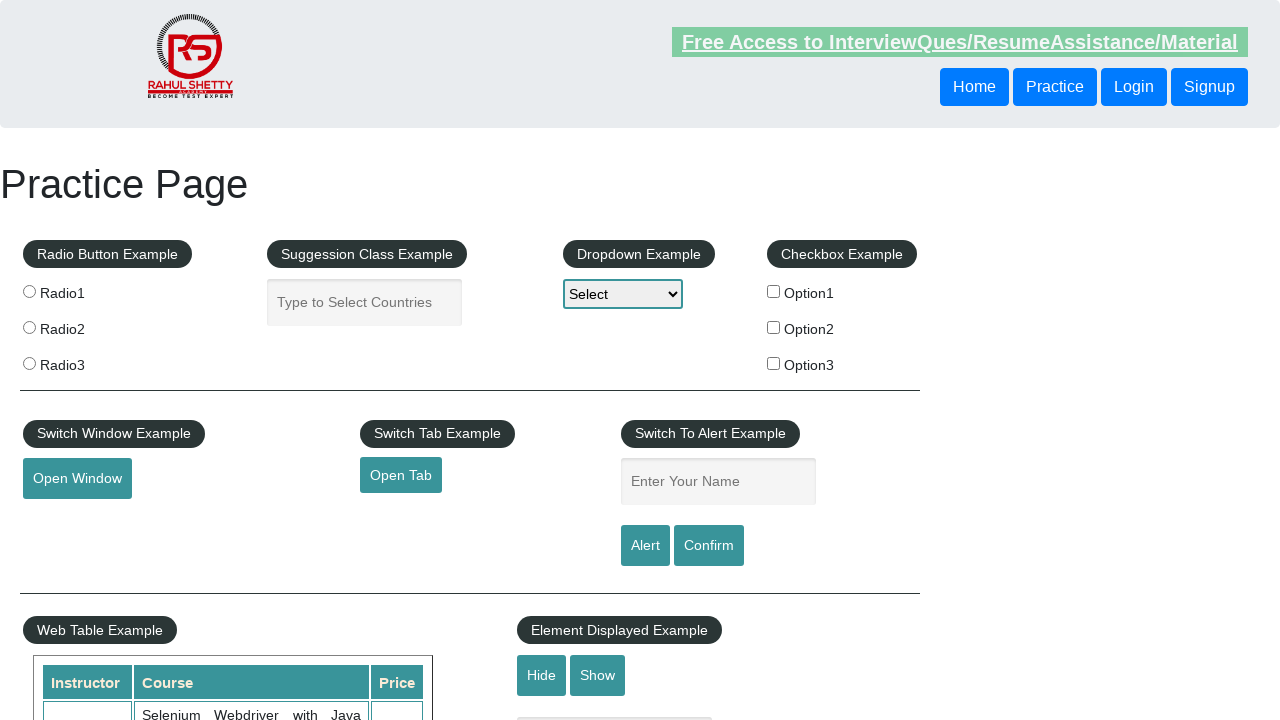